Tests opening a new browser window, navigating to a different URL in the new window, and verifying that two window handles exist.

Starting URL: https://the-internet.herokuapp.com/windows

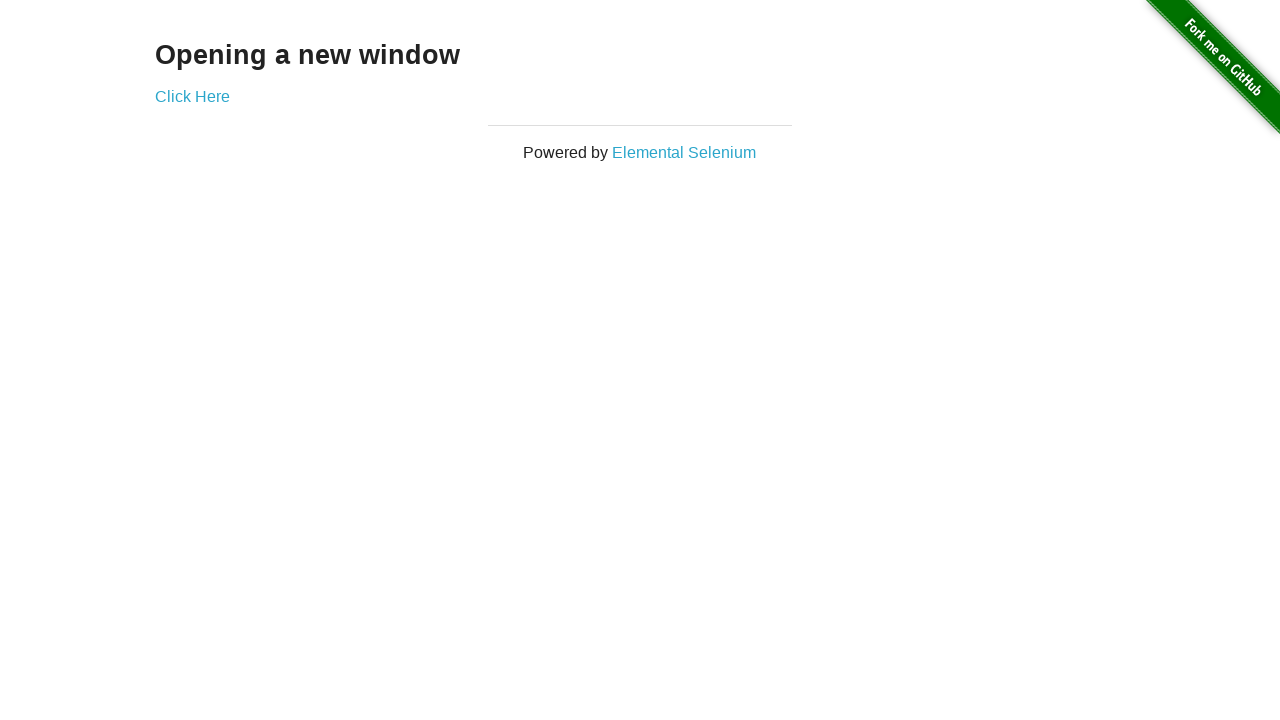

Opened a new browser window
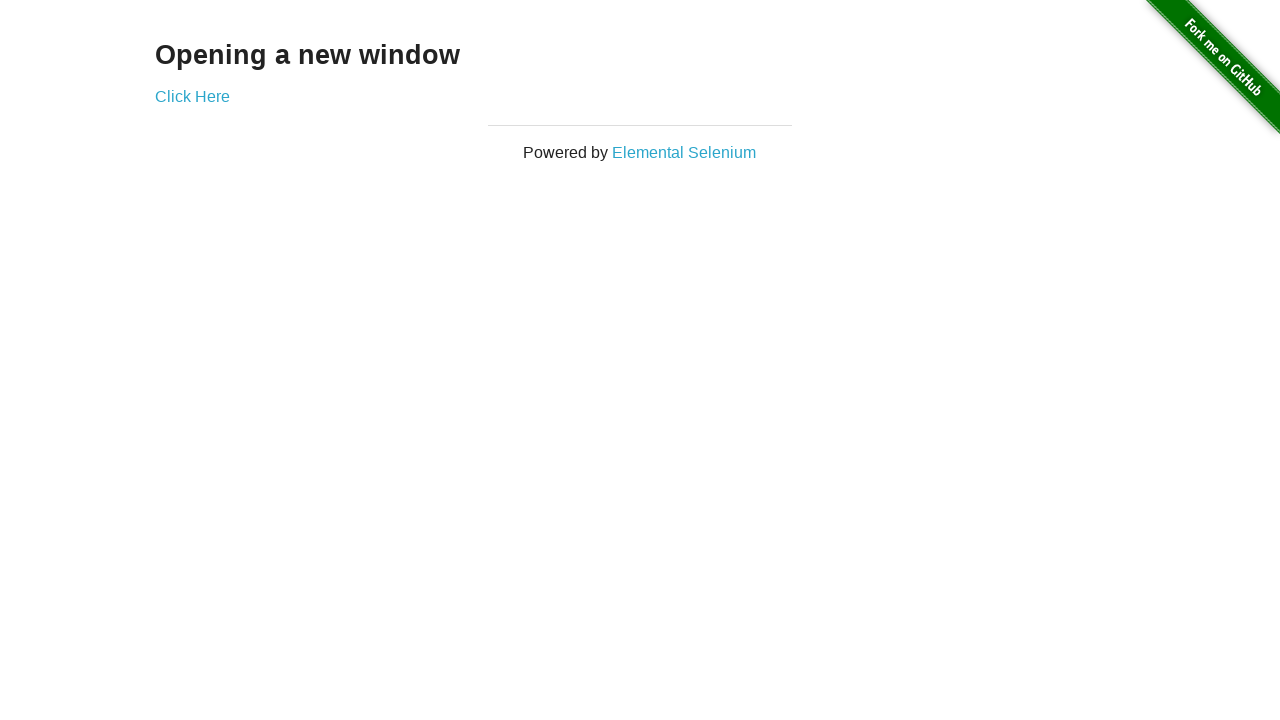

Navigated new window to https://the-internet.herokuapp.com/typos
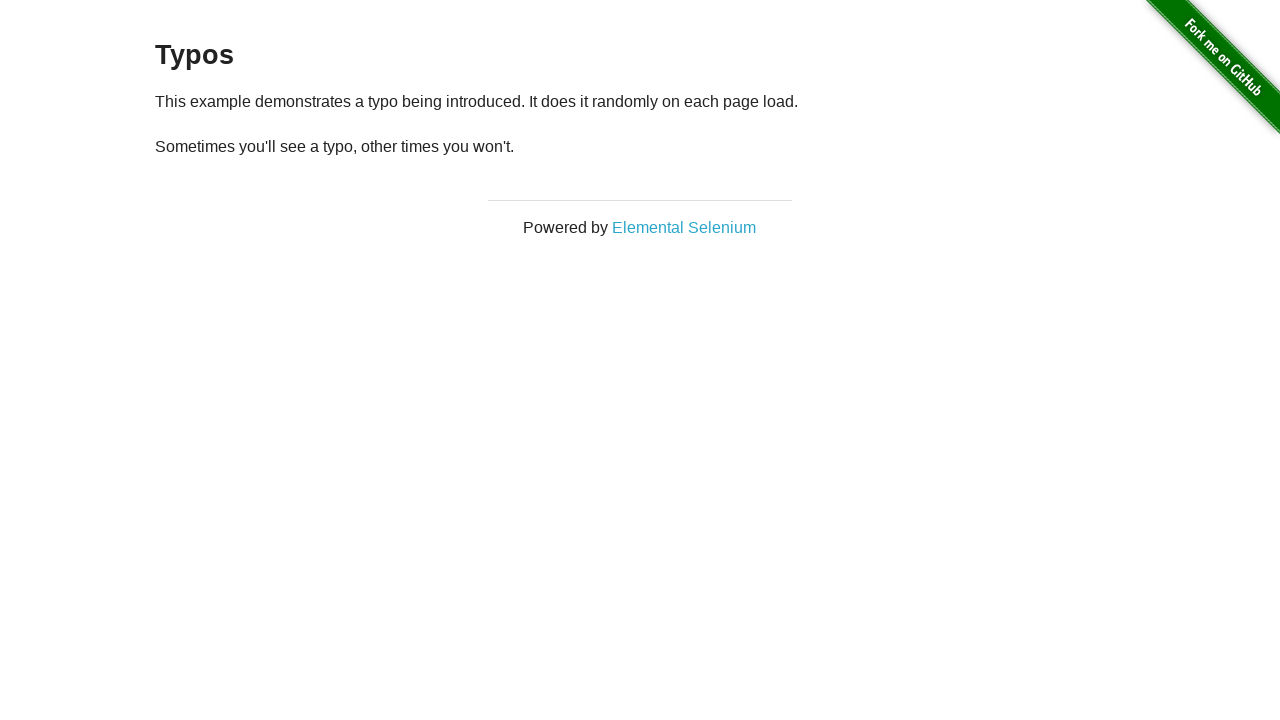

Verified two window handles exist (assertion passed)
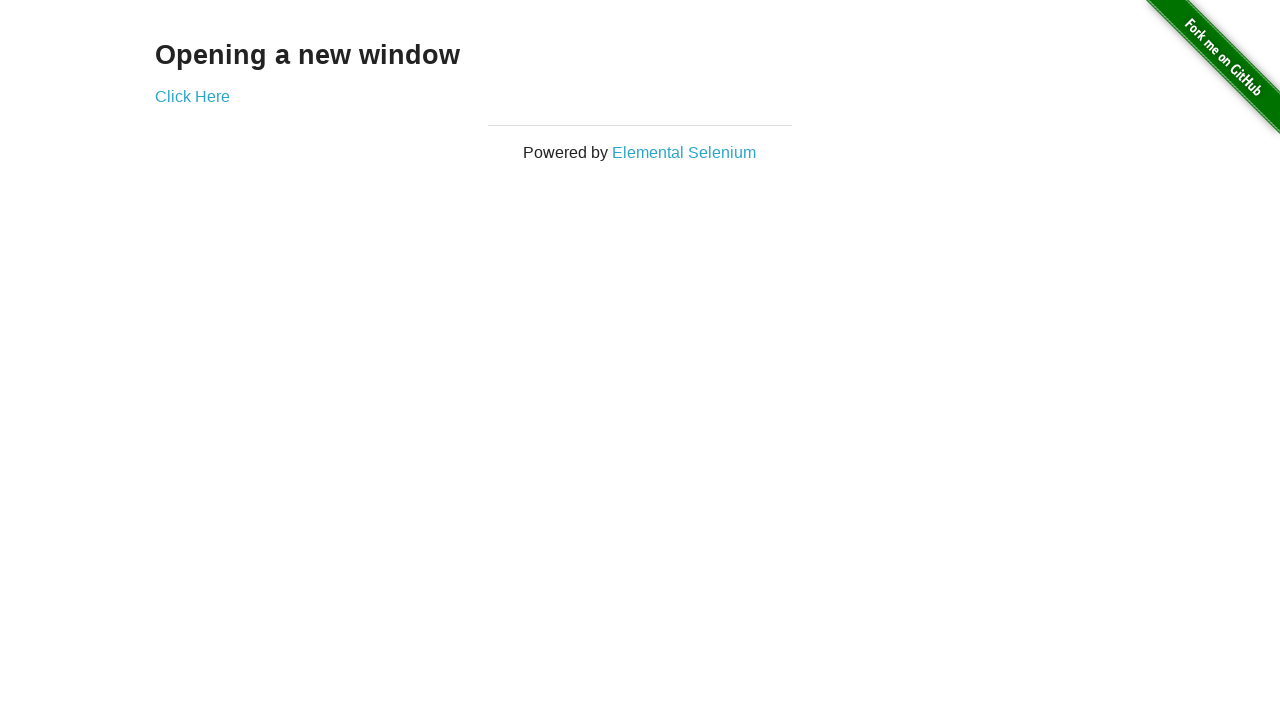

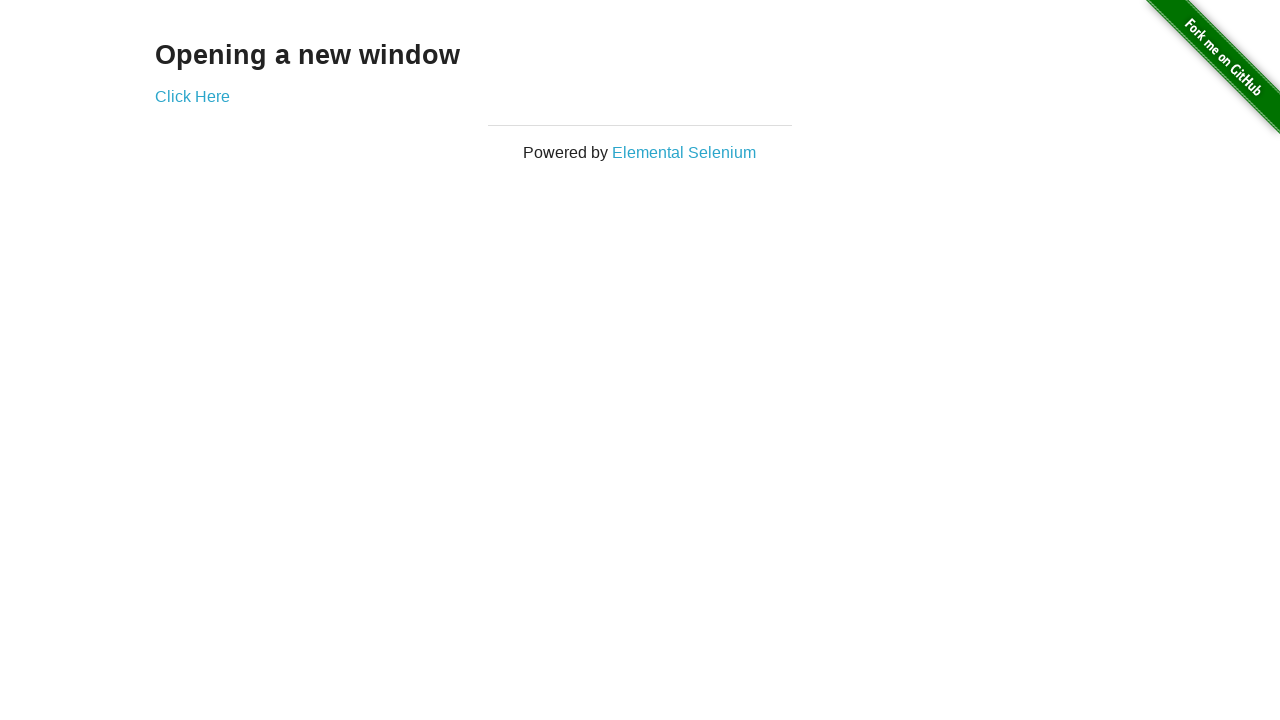